Tests the Generate Password button by clicking it to regenerate a new password.

Starting URL: https://www.security.org/password-generator/

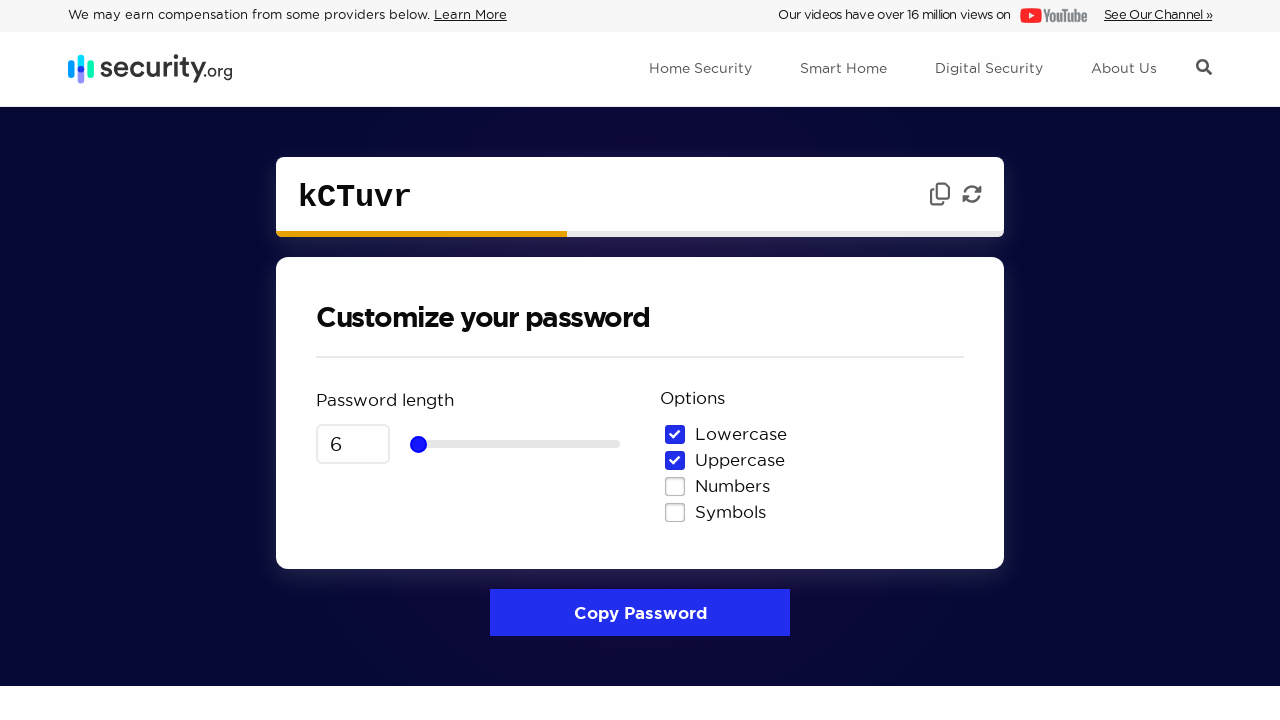

Waited for initial password to be generated in the password field
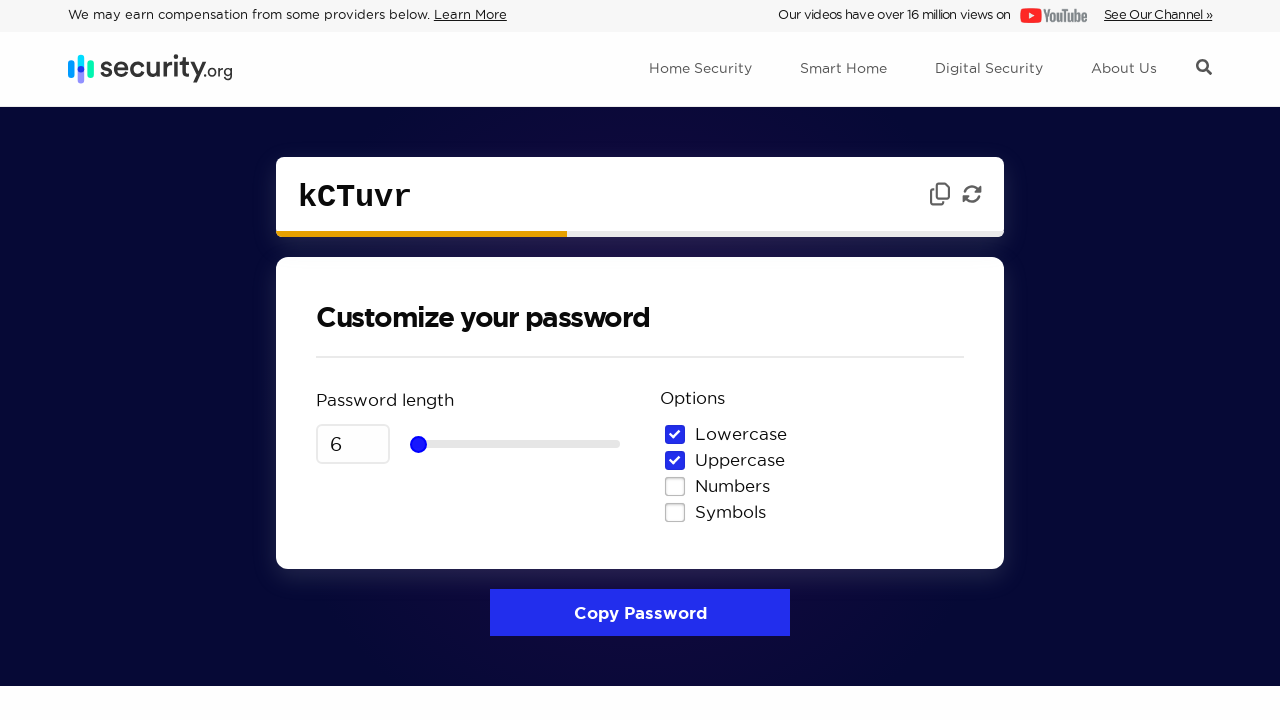

Generate password button is visible and ready
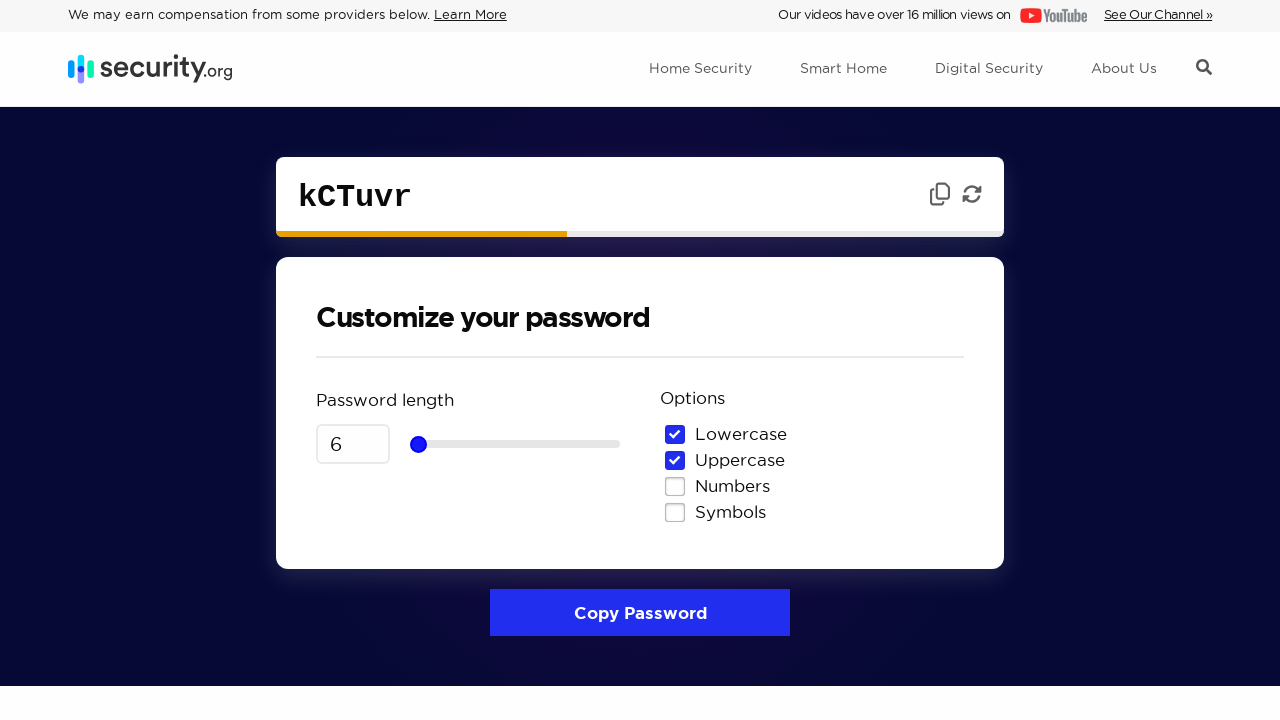

Clicked the Generate password button to create a new password at (972, 194) on button[type="button"][title="Generate password"]
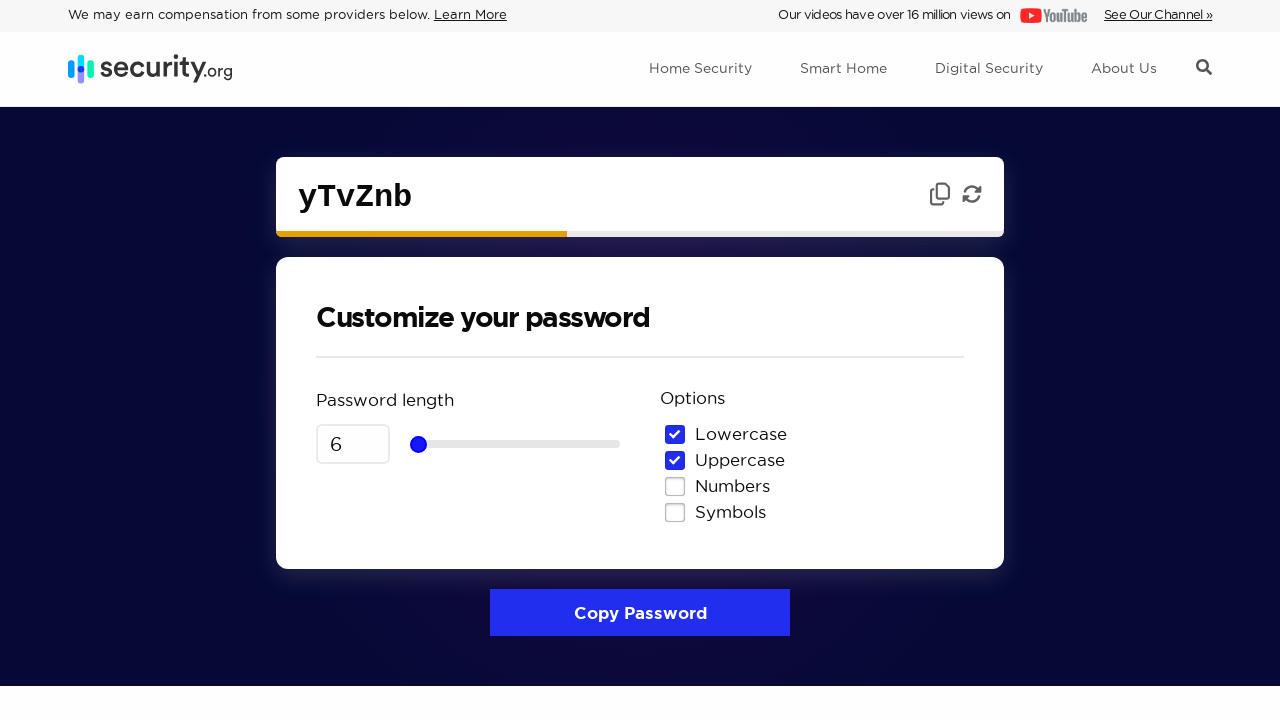

Waited 300ms for new password to be generated
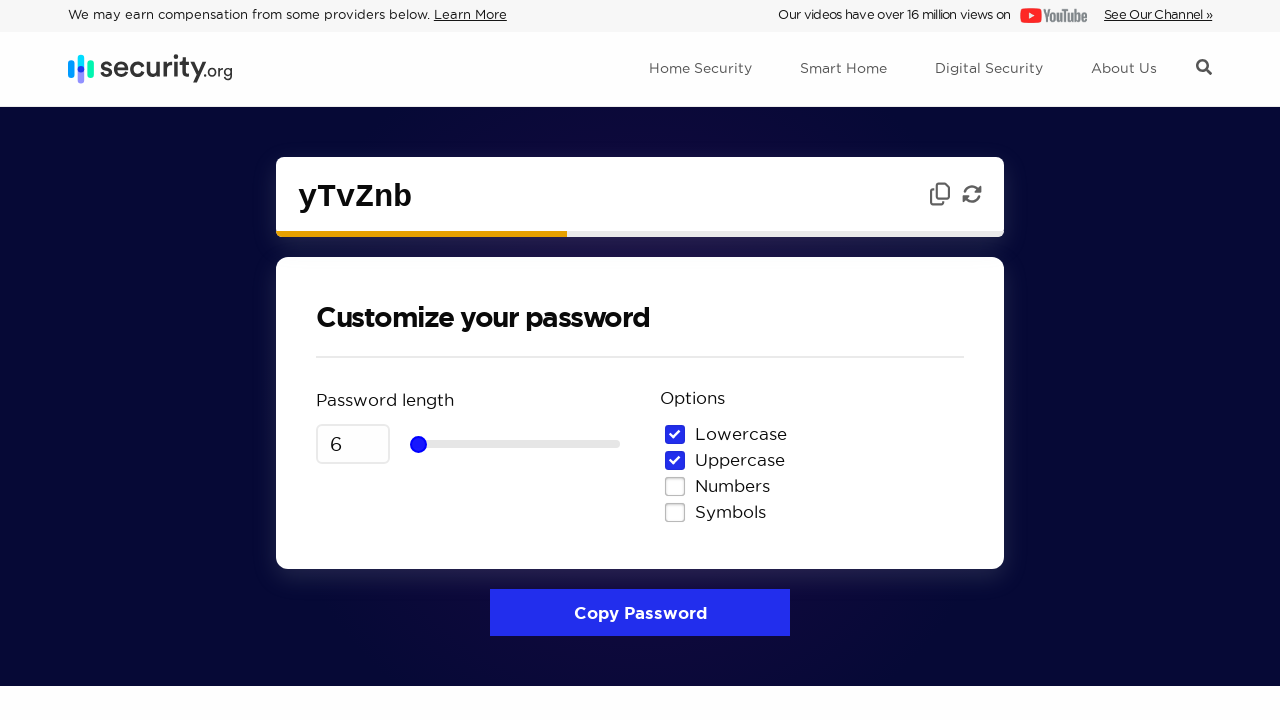

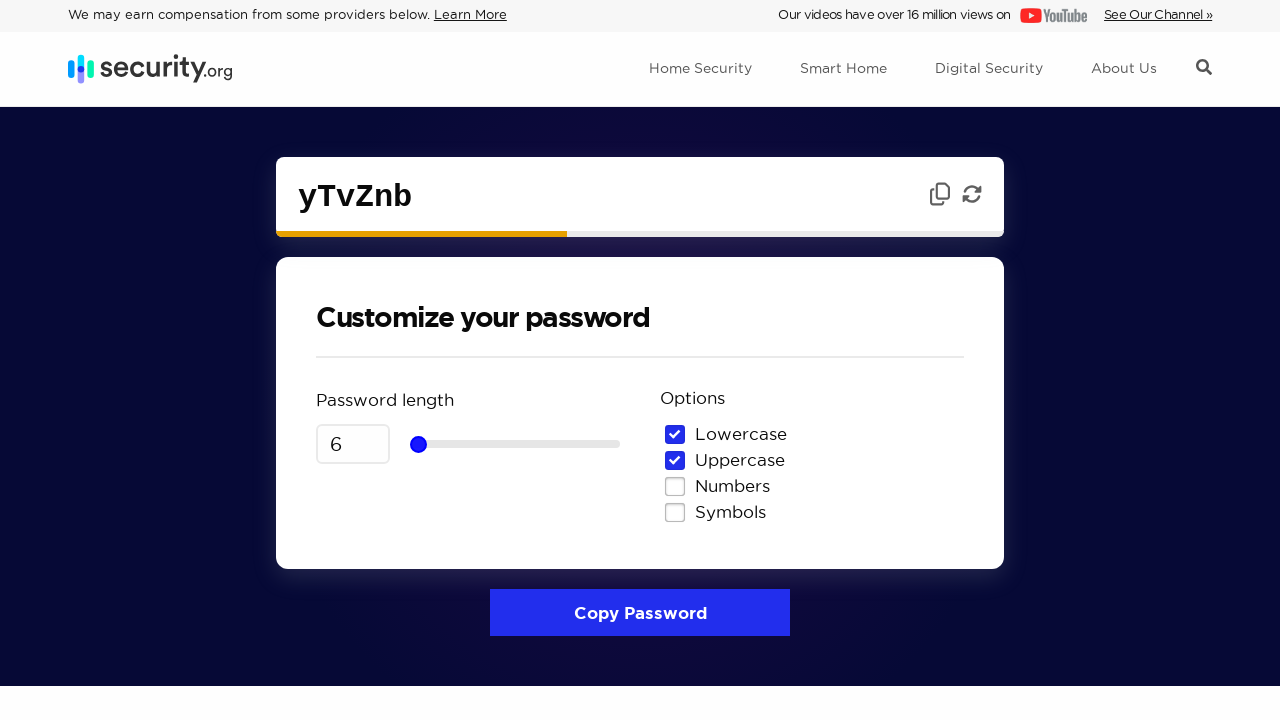